Tests alert handling by clicking to get a password from an alert, then entering that password into a prompt alert, and verifying the success message

Starting URL: https://savkk.github.io/selenium-practice/

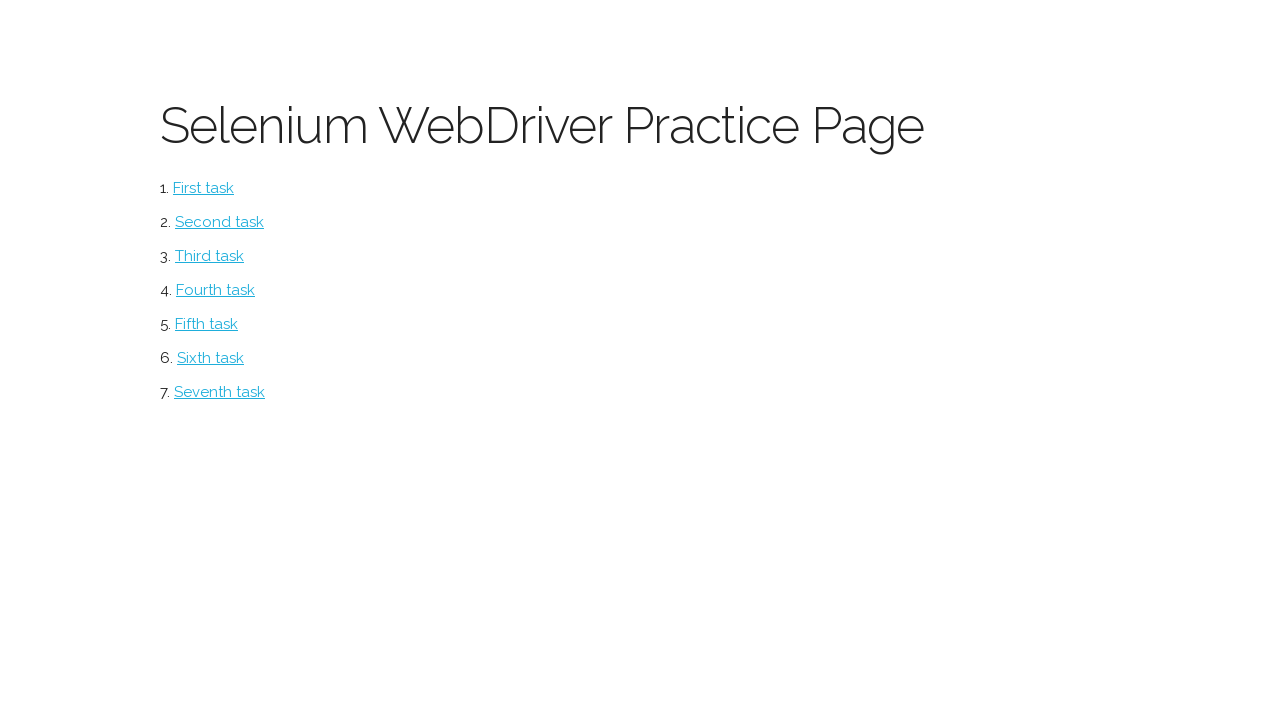

Clicked alerts button to navigate to alert section at (210, 358) on #alerts
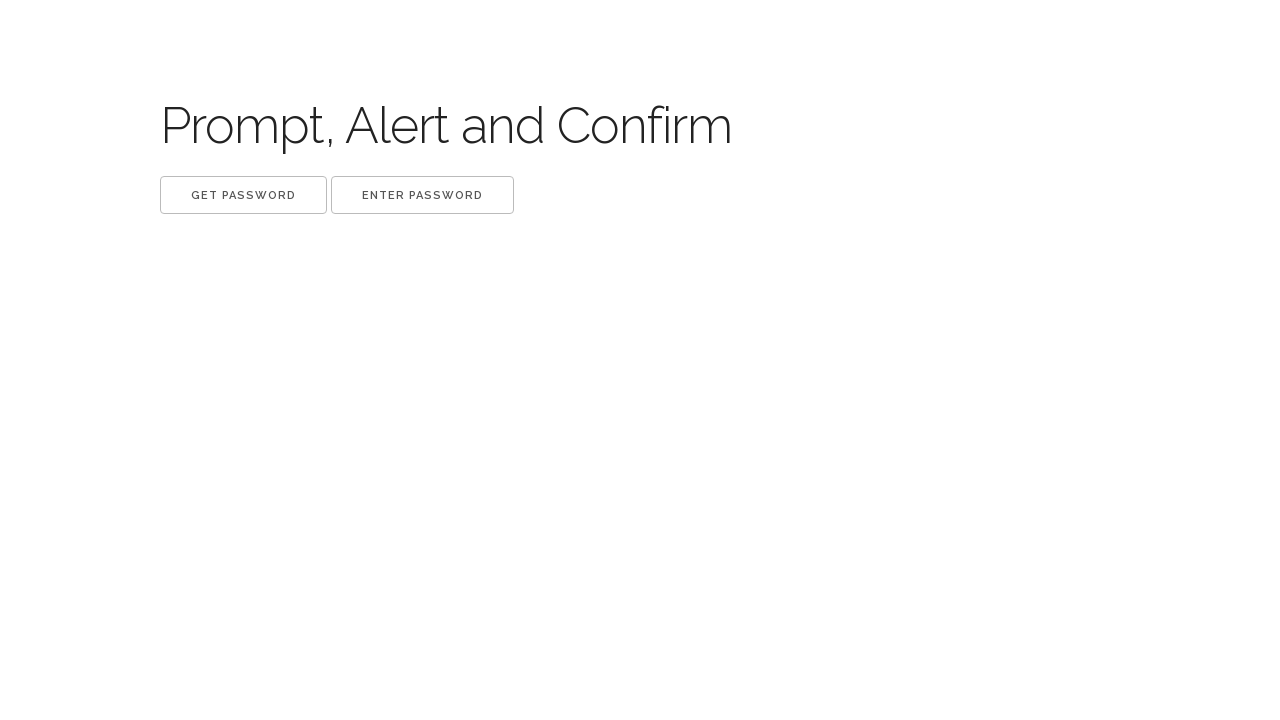

Clicked 'Get password' button at (244, 195) on xpath=//button[.='Get password']
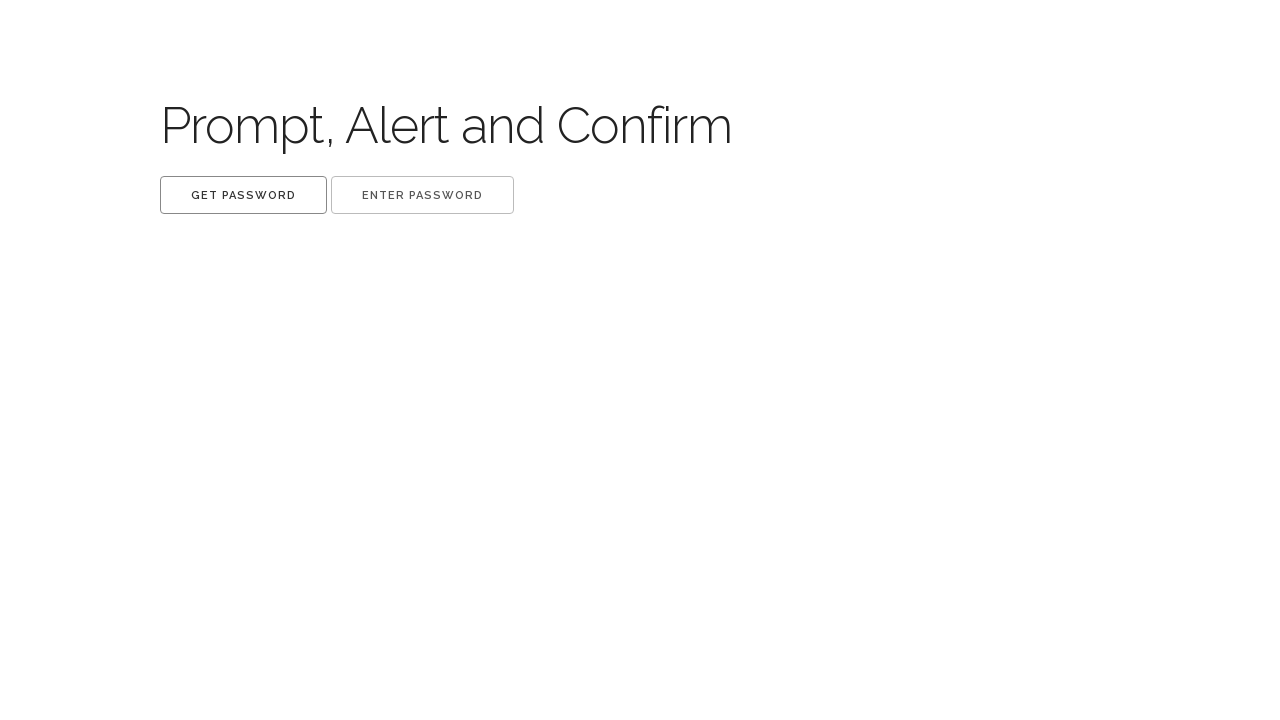

Retrieved alert dialog text content
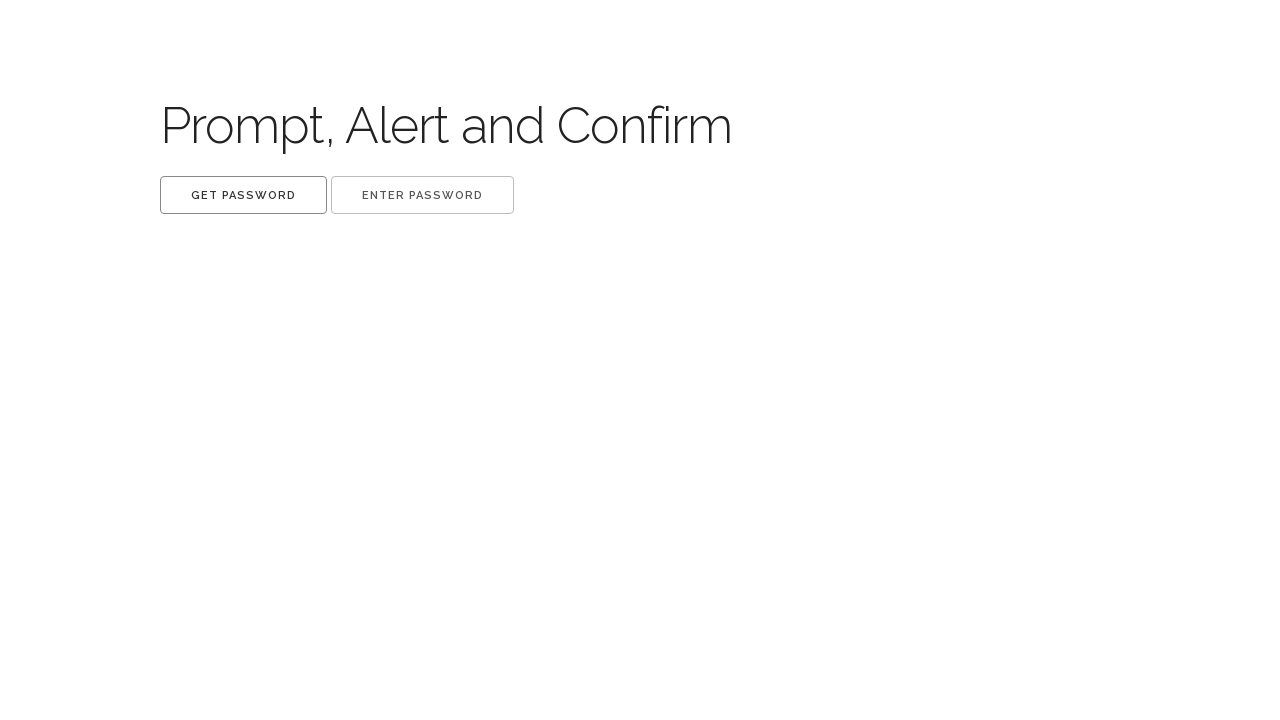

Extracted password from first alert dialog and accepted it at (244, 195) on xpath=//button[.='Get password']
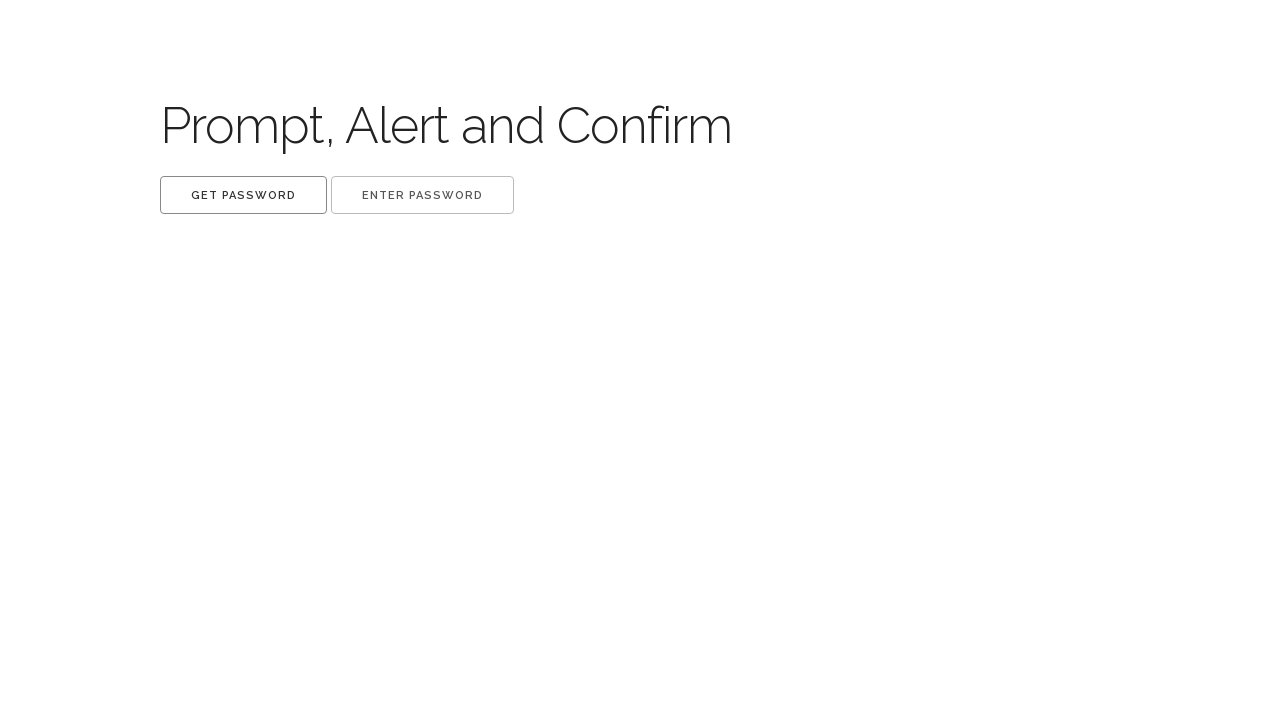

Waited for dialog to be processed
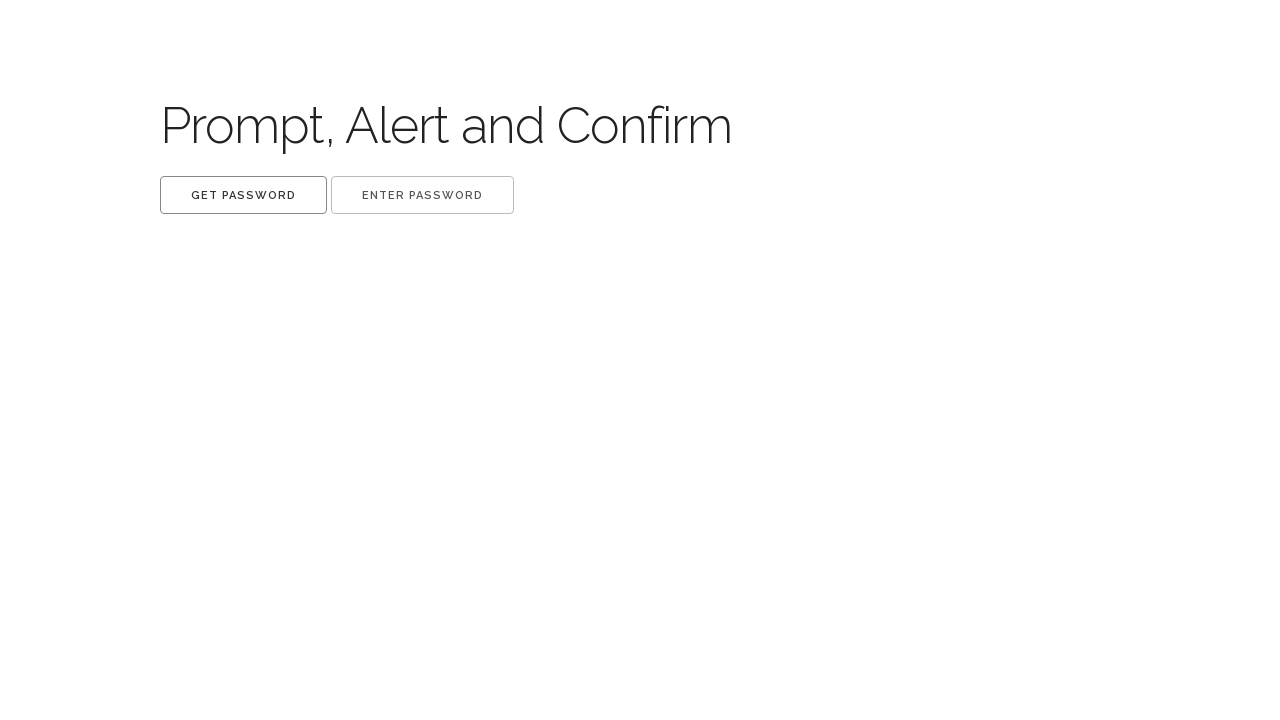

Clicked 'Enter password' button and submitted password to prompt alert at (422, 195) on xpath=//button[.='Enter password']
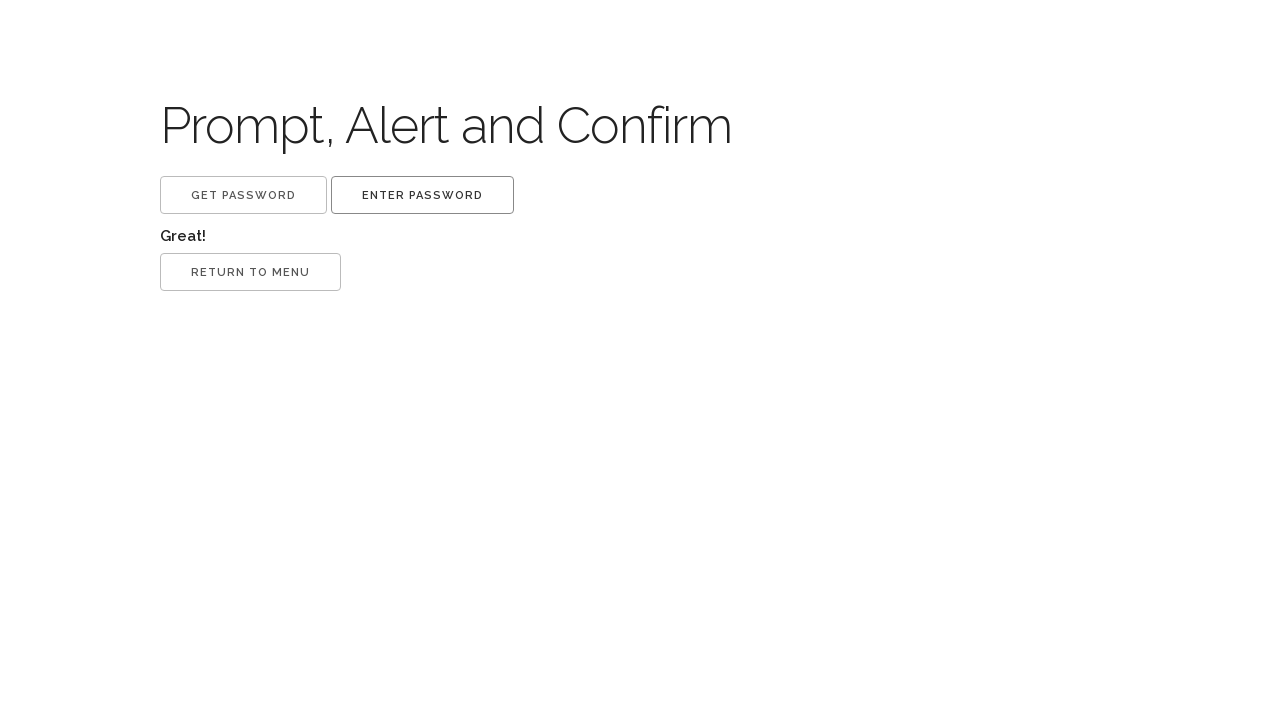

Waited for password submission to complete
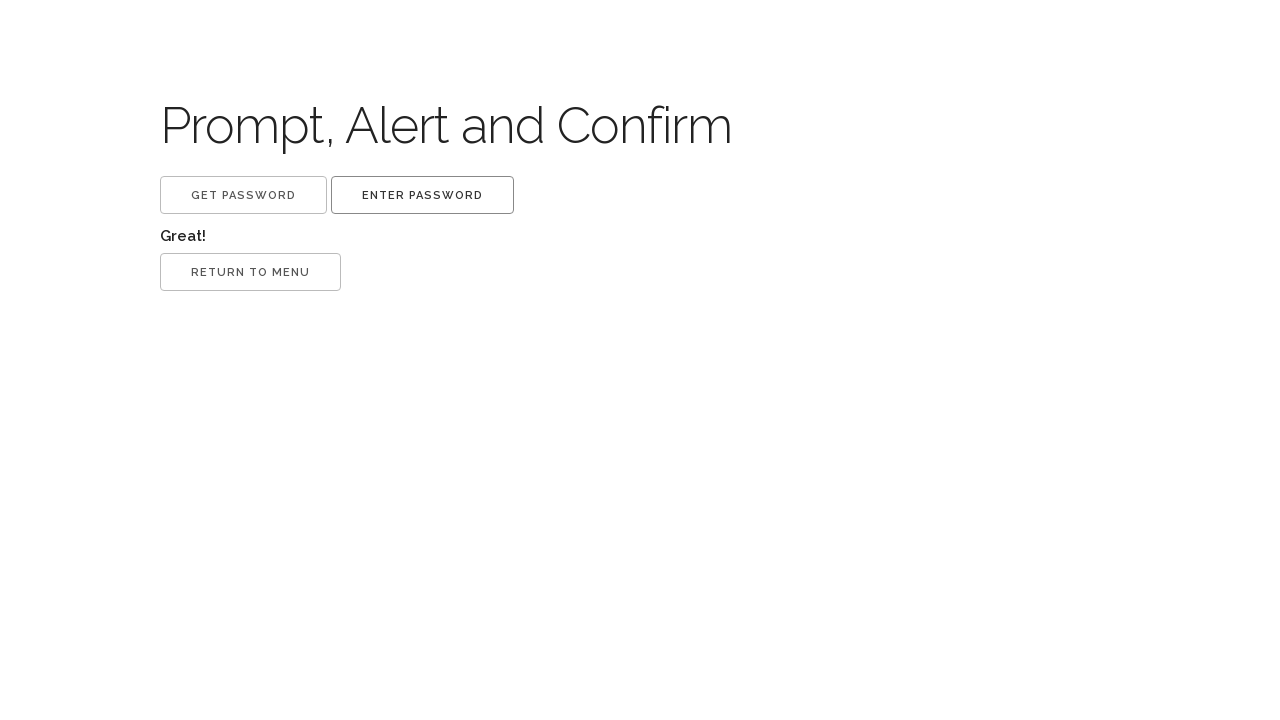

Success message appeared after password verification
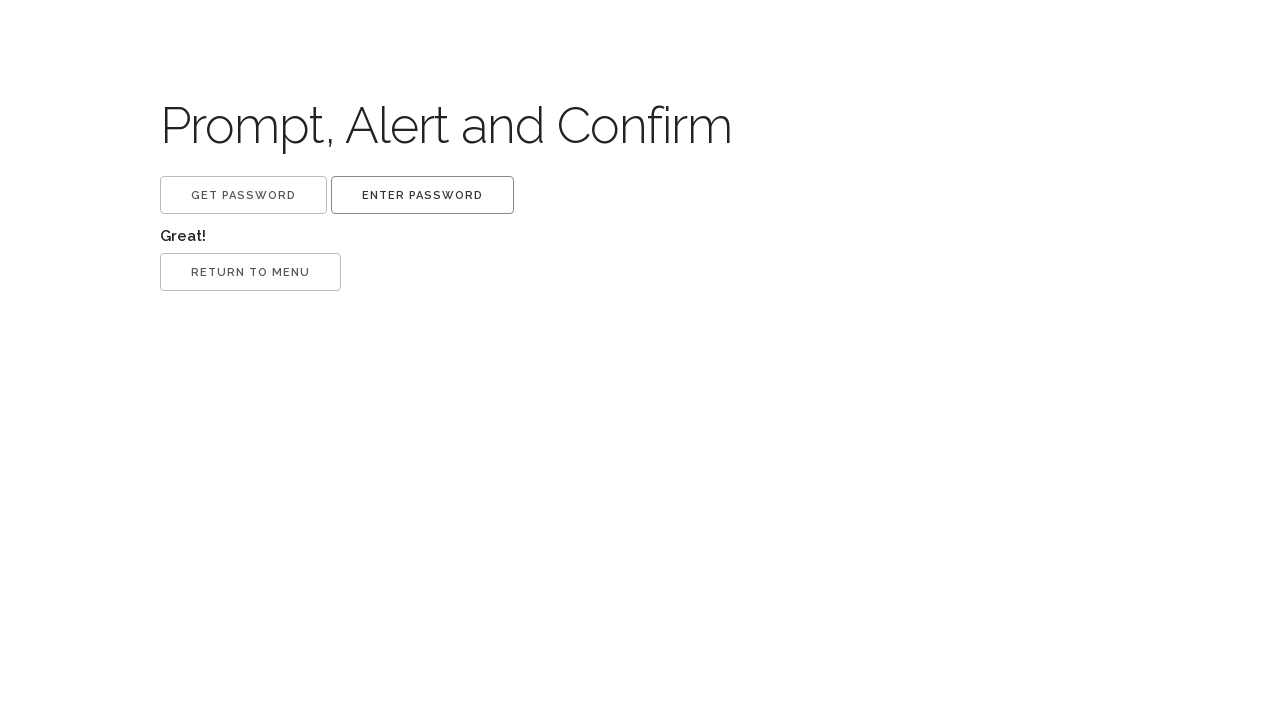

Clicked return button and accepted confirmation alert at (250, 272) on button.return
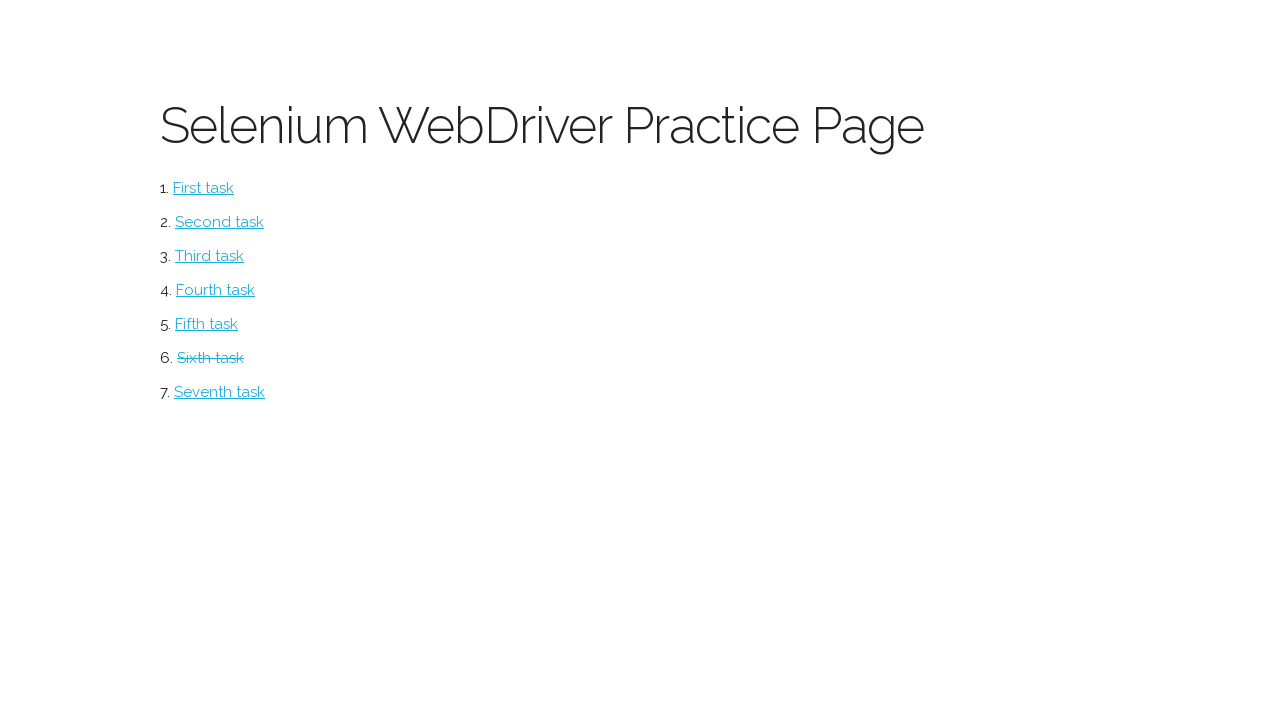

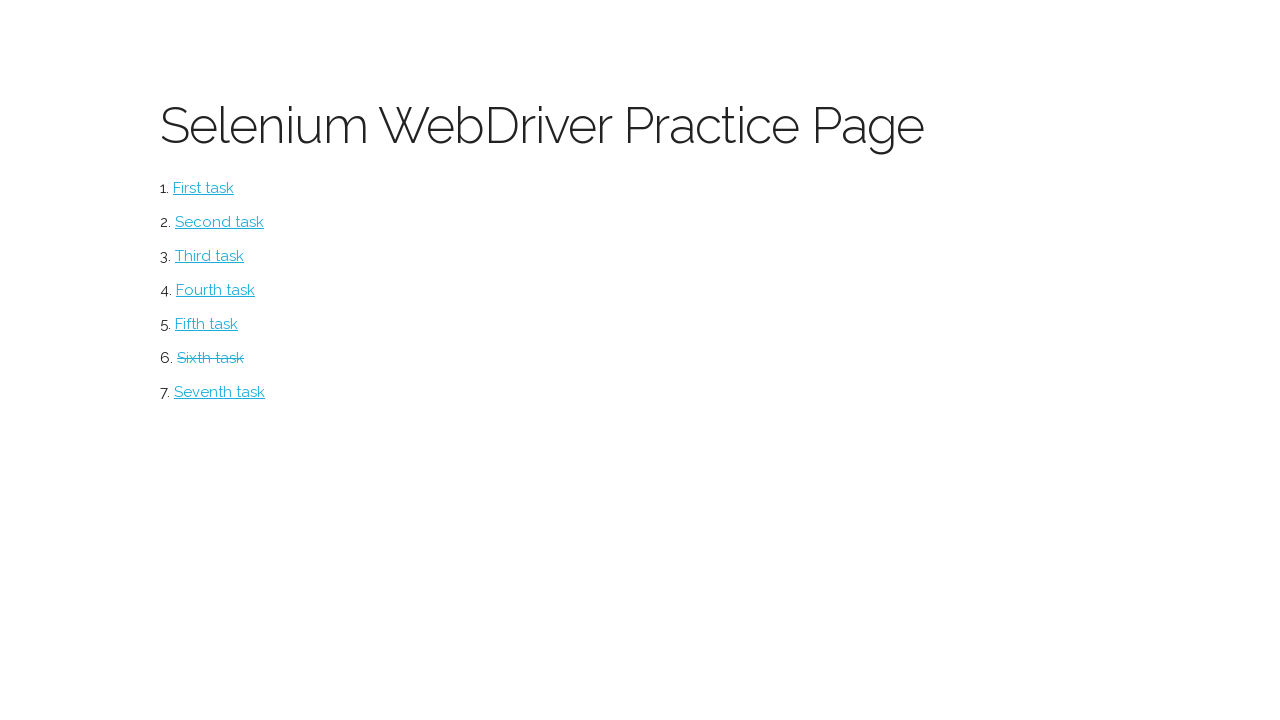